Tests opening a new window by navigating through the Alerts, Frame & Windows section and clicking the new window button

Starting URL: https://demoqa.com/

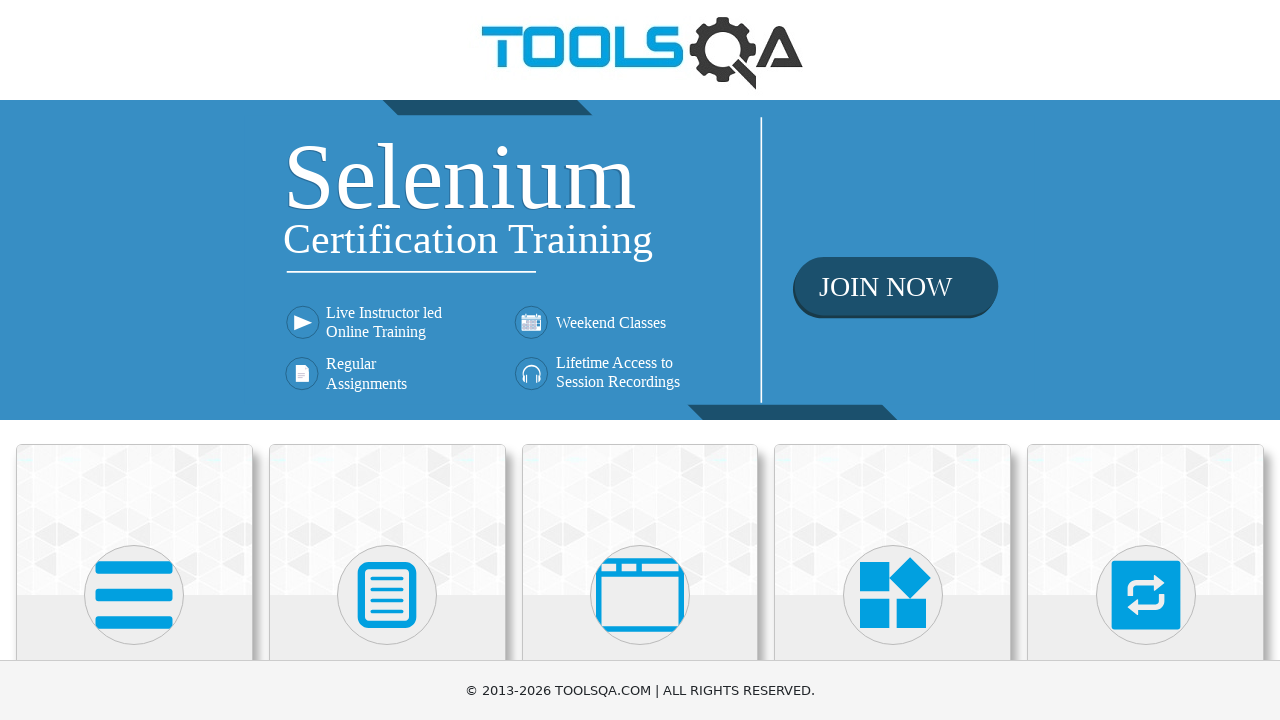

Clicked on Alerts, Frame & Windows card at (640, 360) on text=Alerts, Frame & Windows
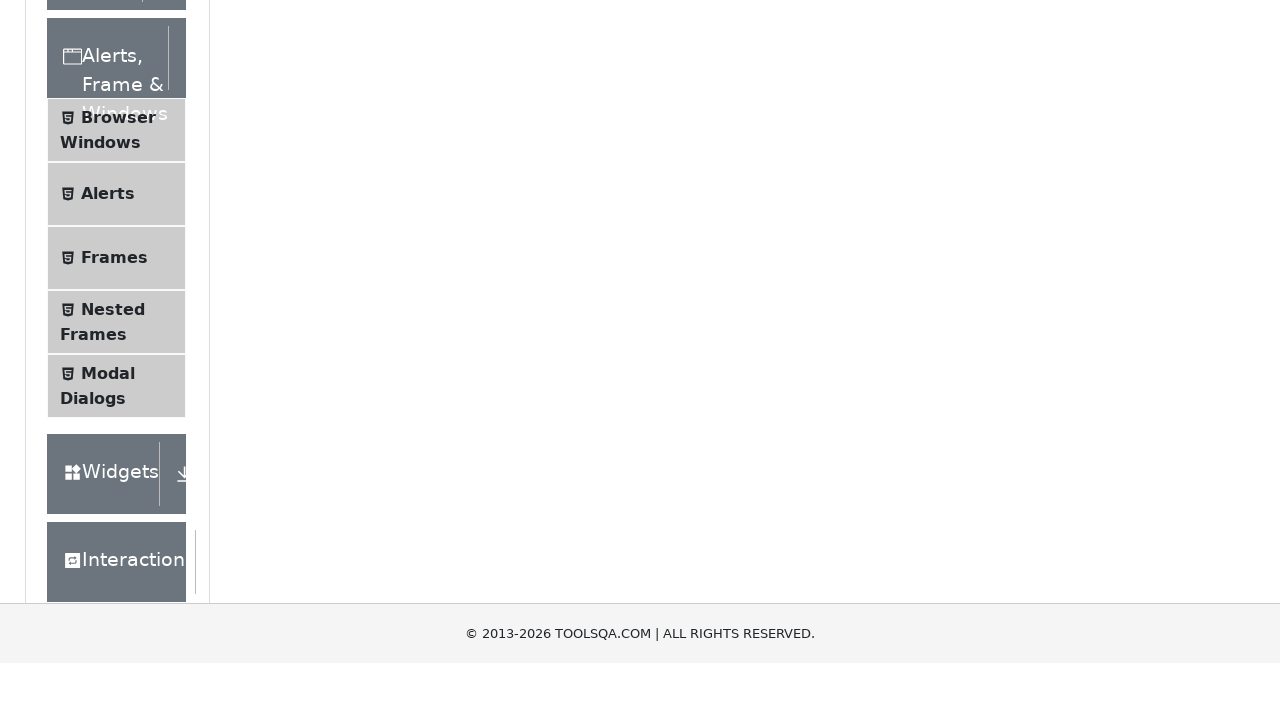

Clicked on Browser Windows option at (118, 424) on text=Browser Windows
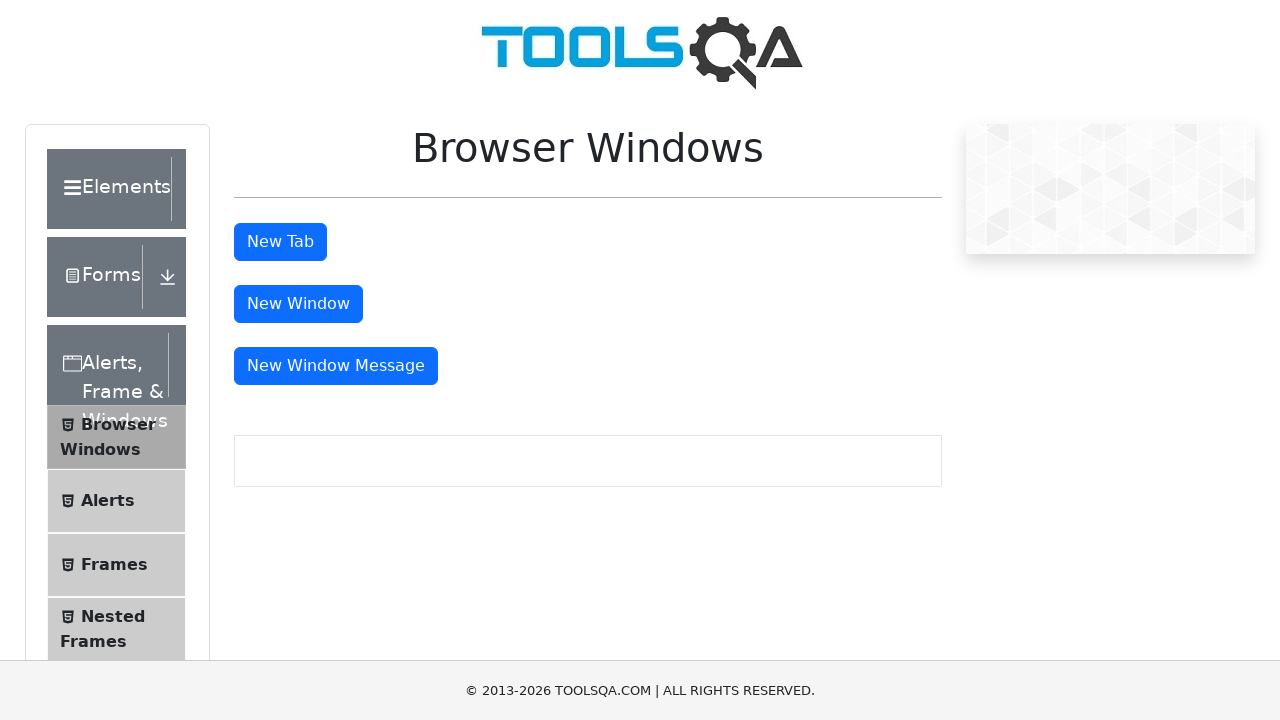

Clicked on New Window button to open a new window at (298, 304) on button#windowButton
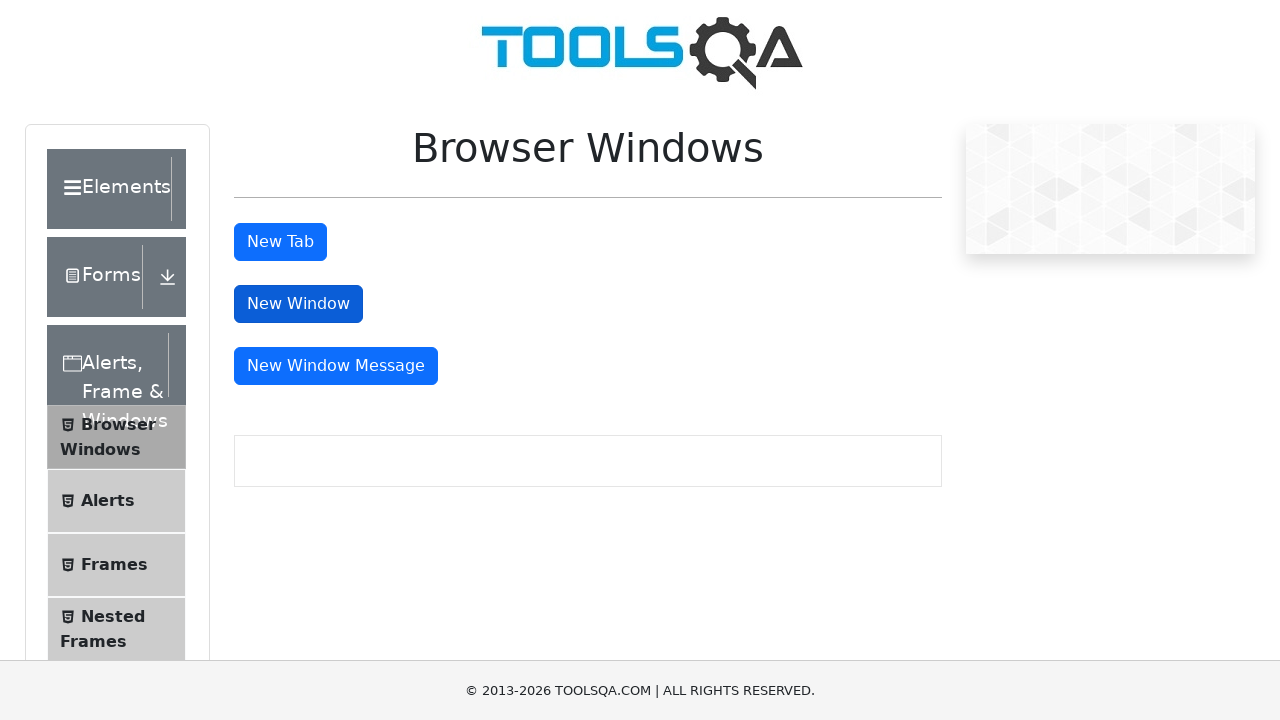

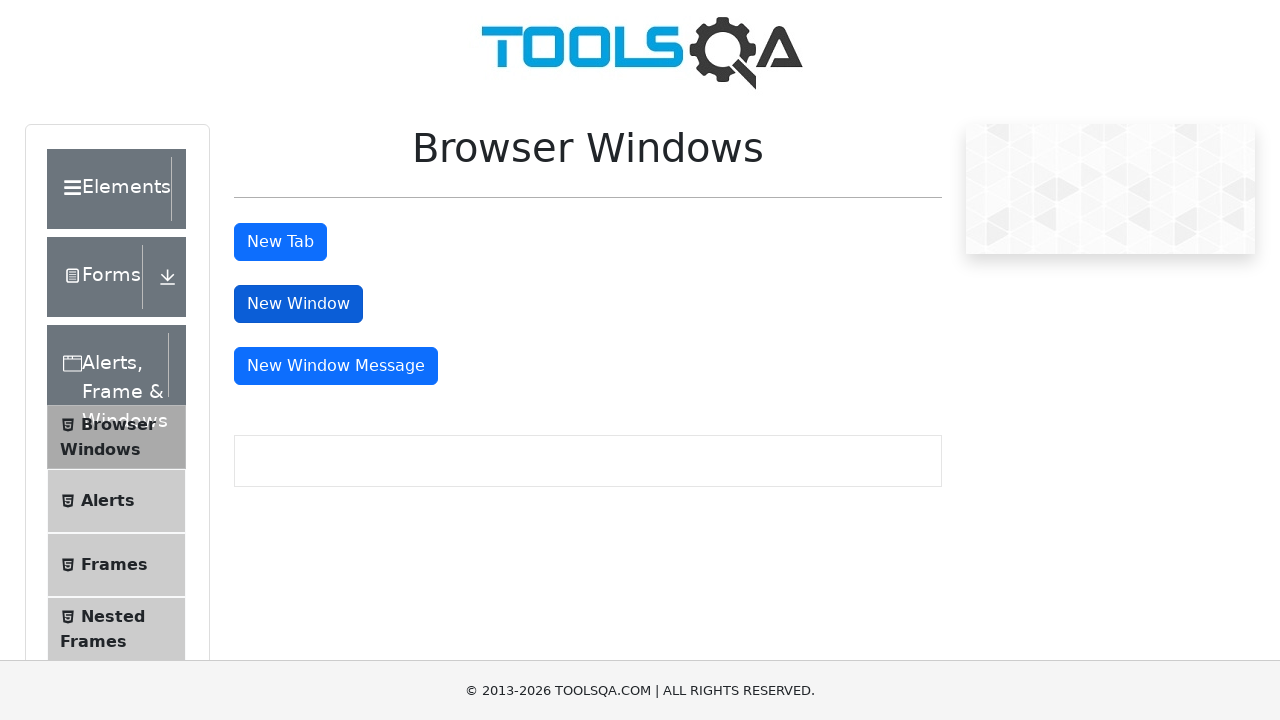